Tests iframe switching functionality by navigating to W3Schools TryIt editor, switching to the result iframe to click a button, then switching back to the parent frame to click the theme change link

Starting URL: https://www.w3schools.com/js/tryit.asp?filename=tryjs_myfirst

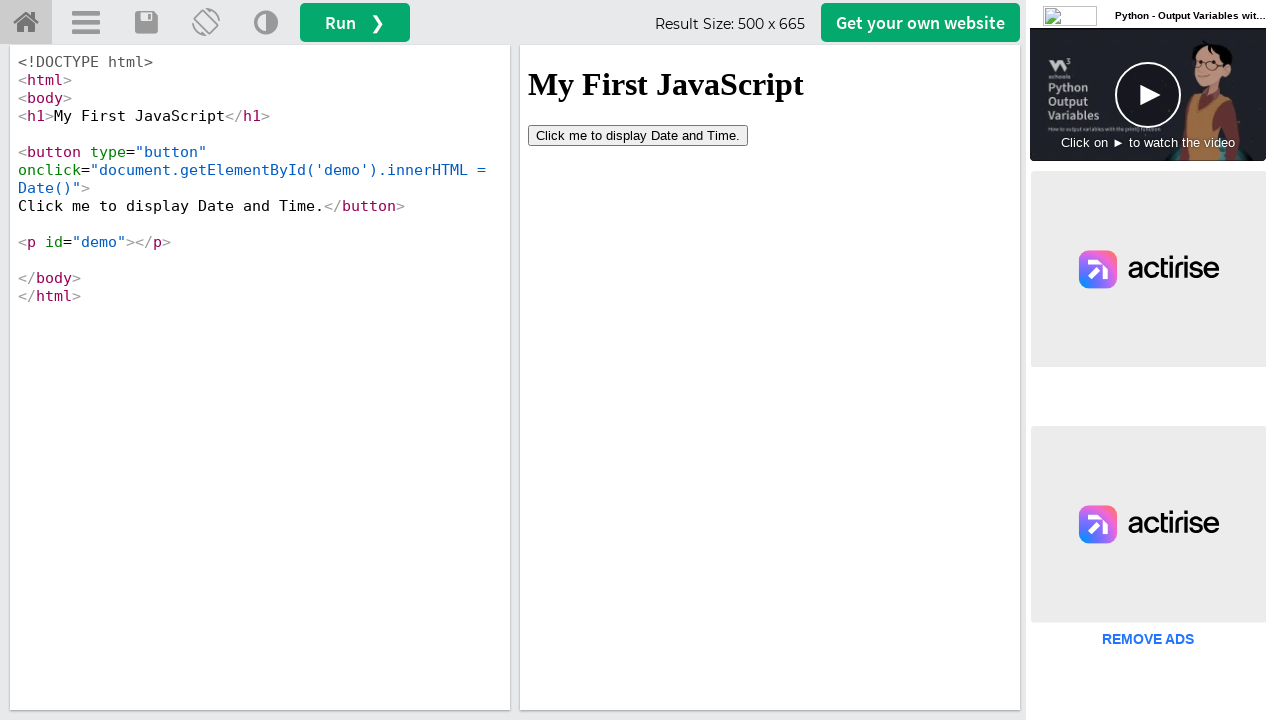

Located the iframeResult frame containing the result
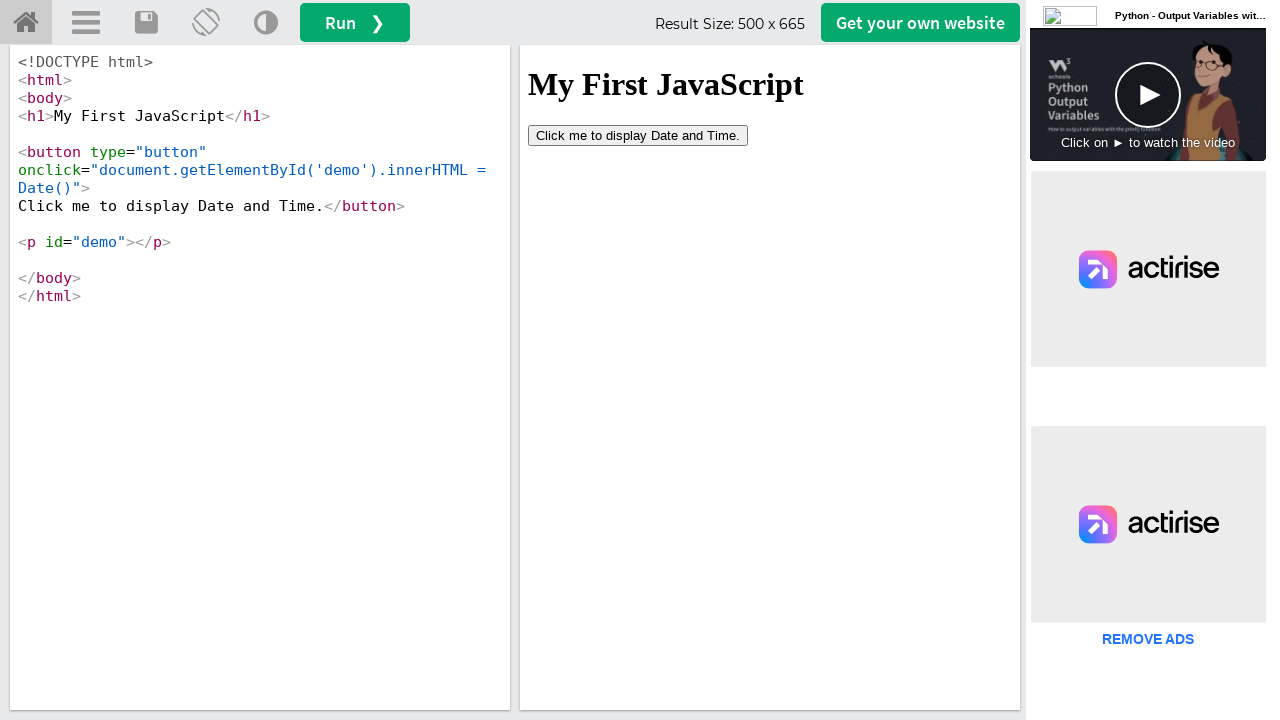

Clicked the button inside the result iframe at (638, 135) on #iframeResult >> internal:control=enter-frame >> button[type='button']
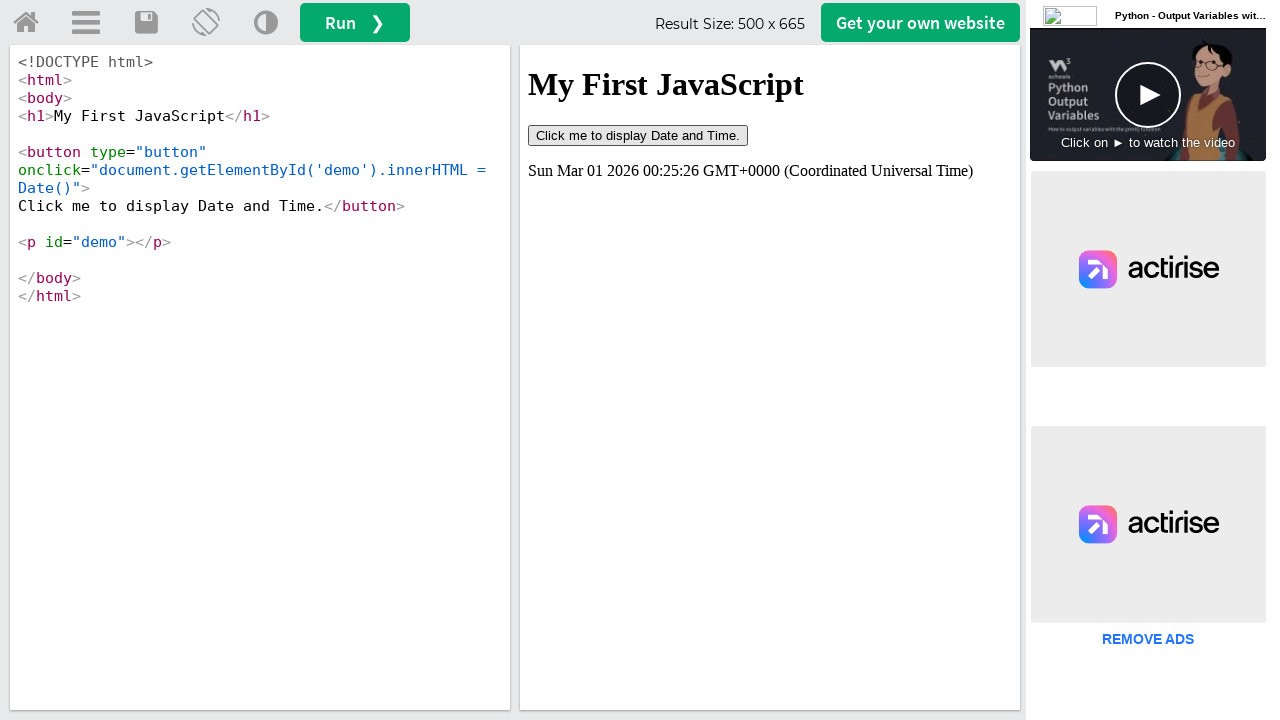

Clicked the change theme link in the parent frame at (266, 23) on (//a[@title='Change Theme'])[1]
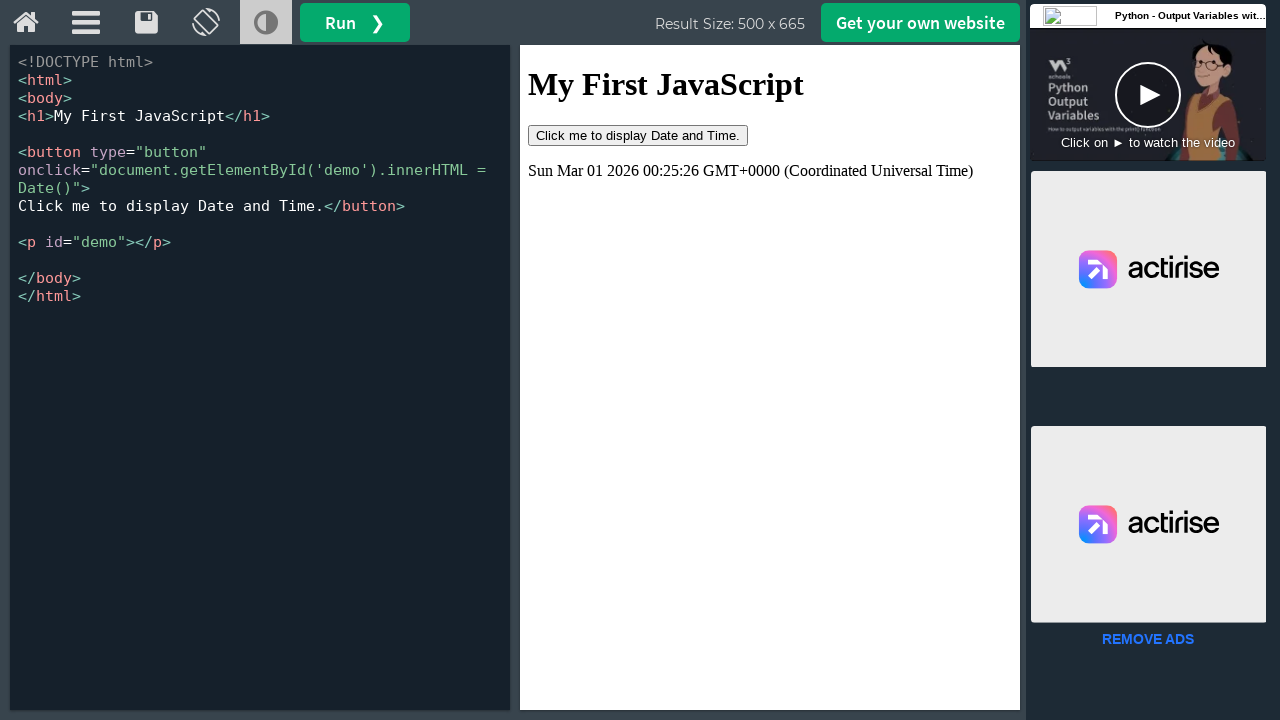

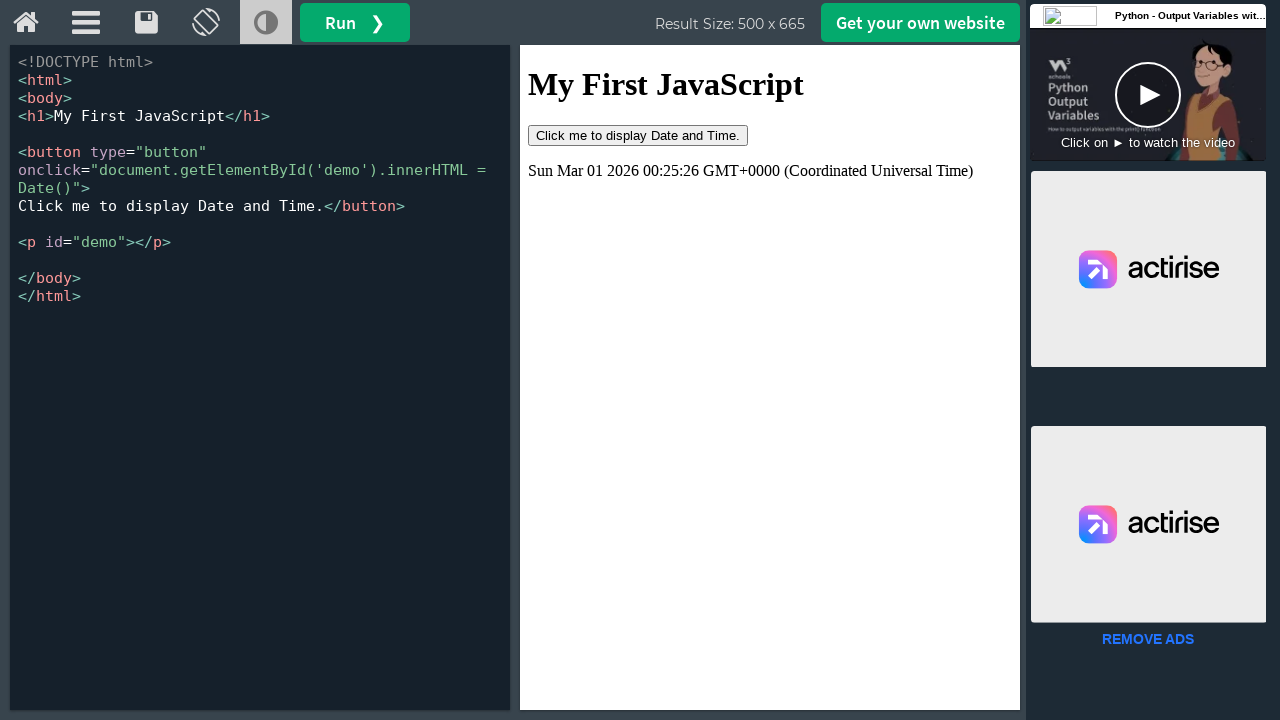